Navigates to the Rolls-Royce Motor Cars homepage and verifies the page loads successfully

Starting URL: https://www.rolls-roycemotorcars.com/en_GB/home.html

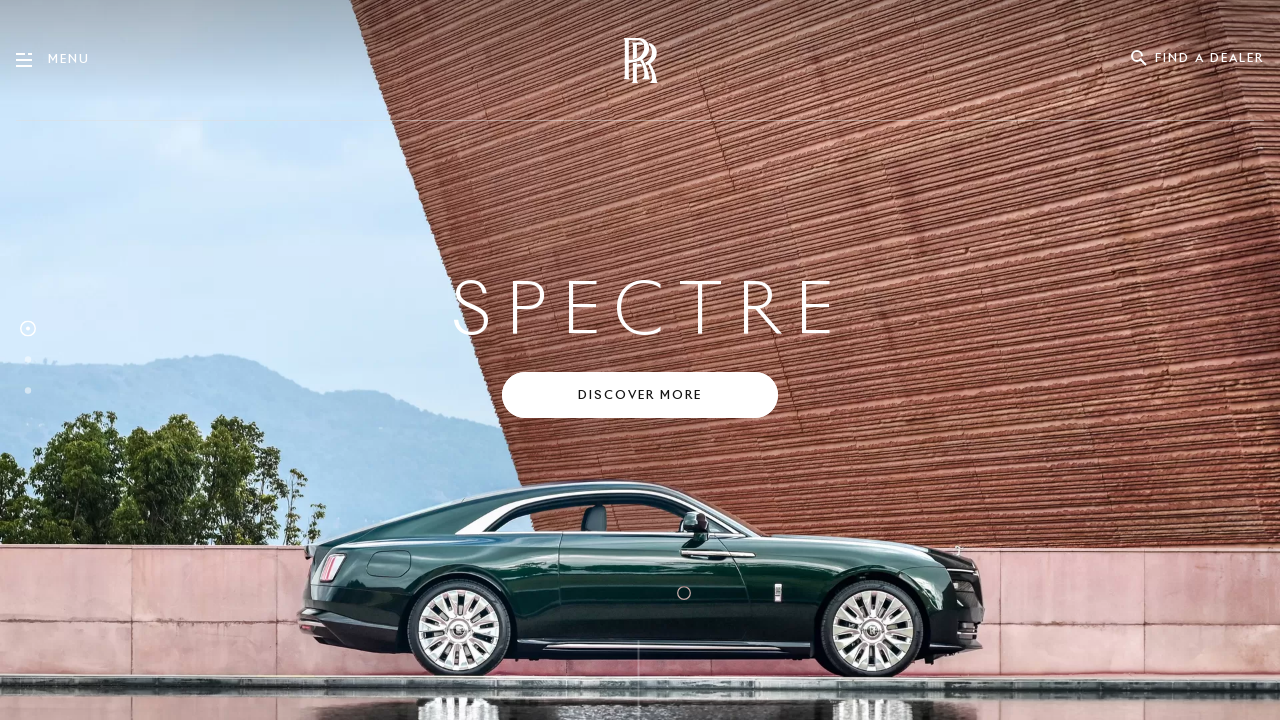

Waited for page DOM to be fully loaded
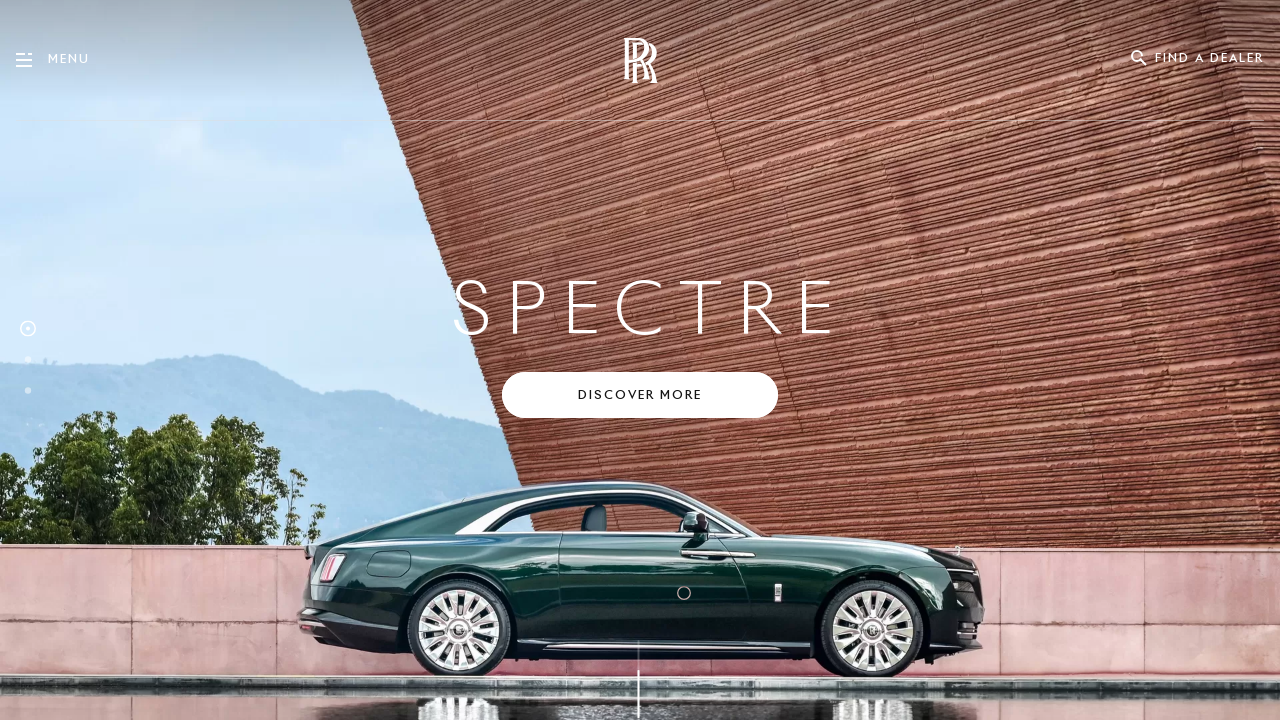

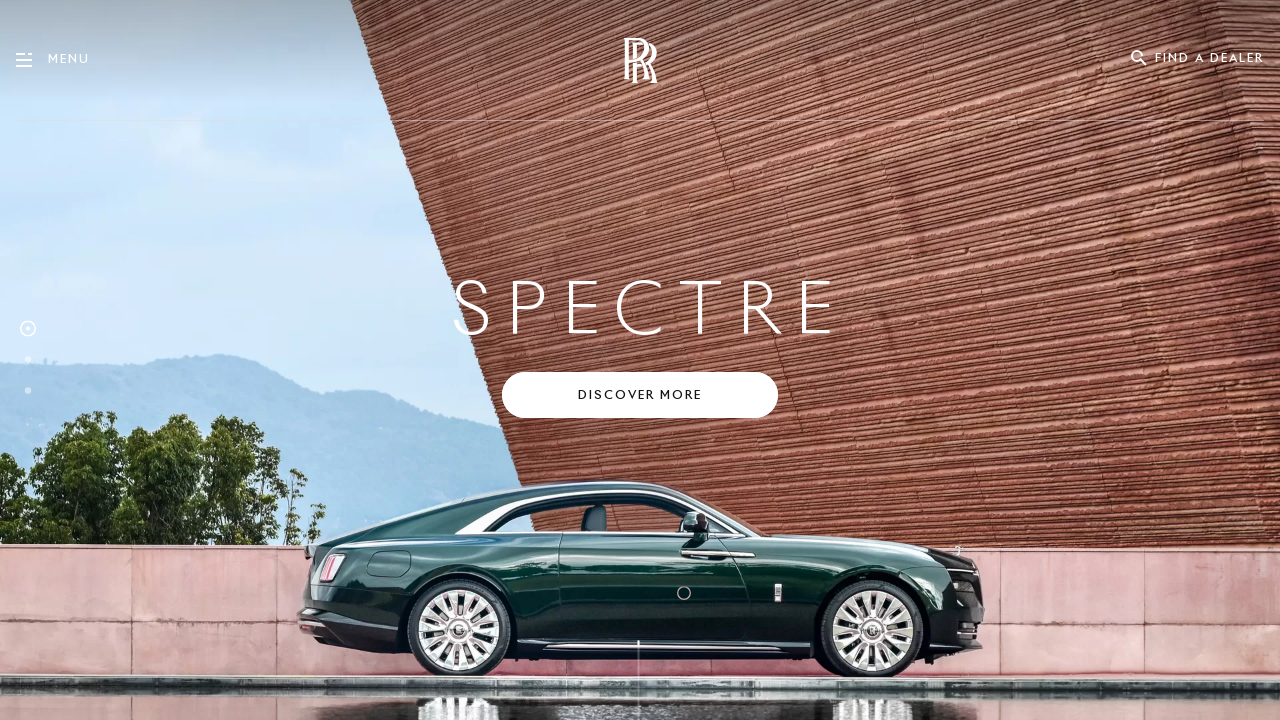